Tests drag and drop functionality on jQuery UI demo page by dragging an element from source to target location within an iframe

Starting URL: https://jqueryui.com/

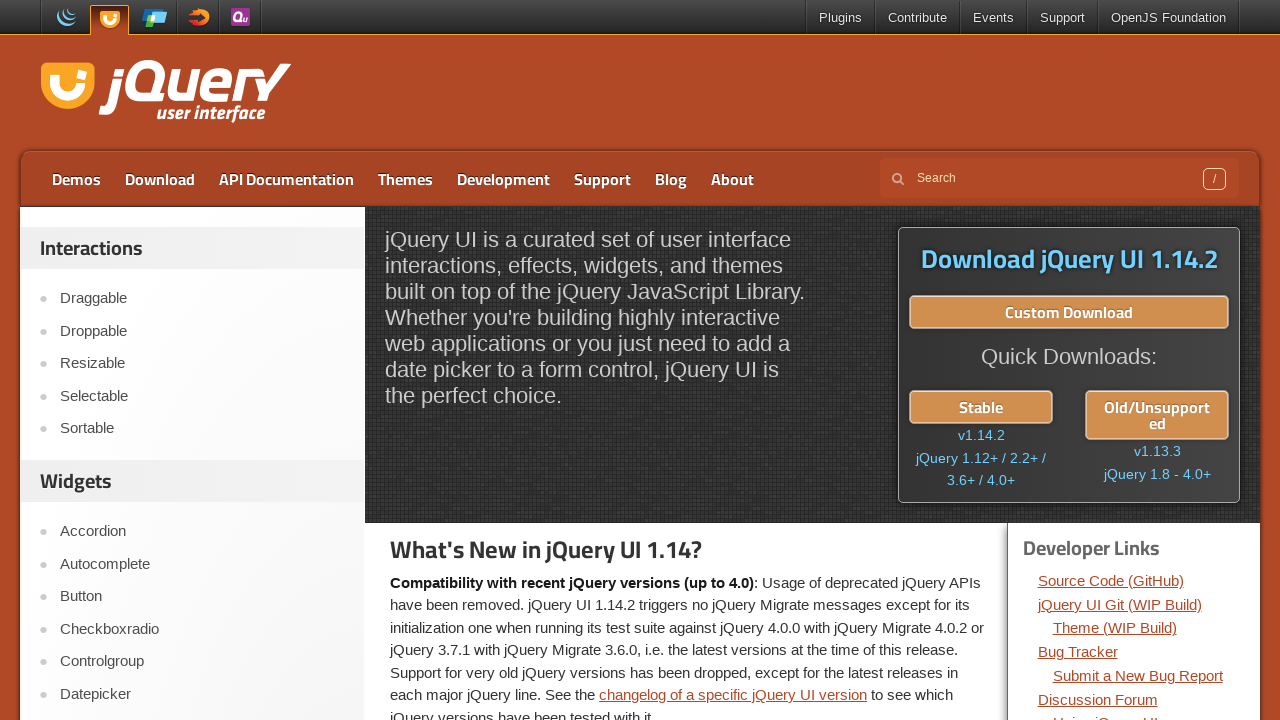

Clicked on Droppable link to navigate to drag-drop demo at (202, 331) on text=Droppable
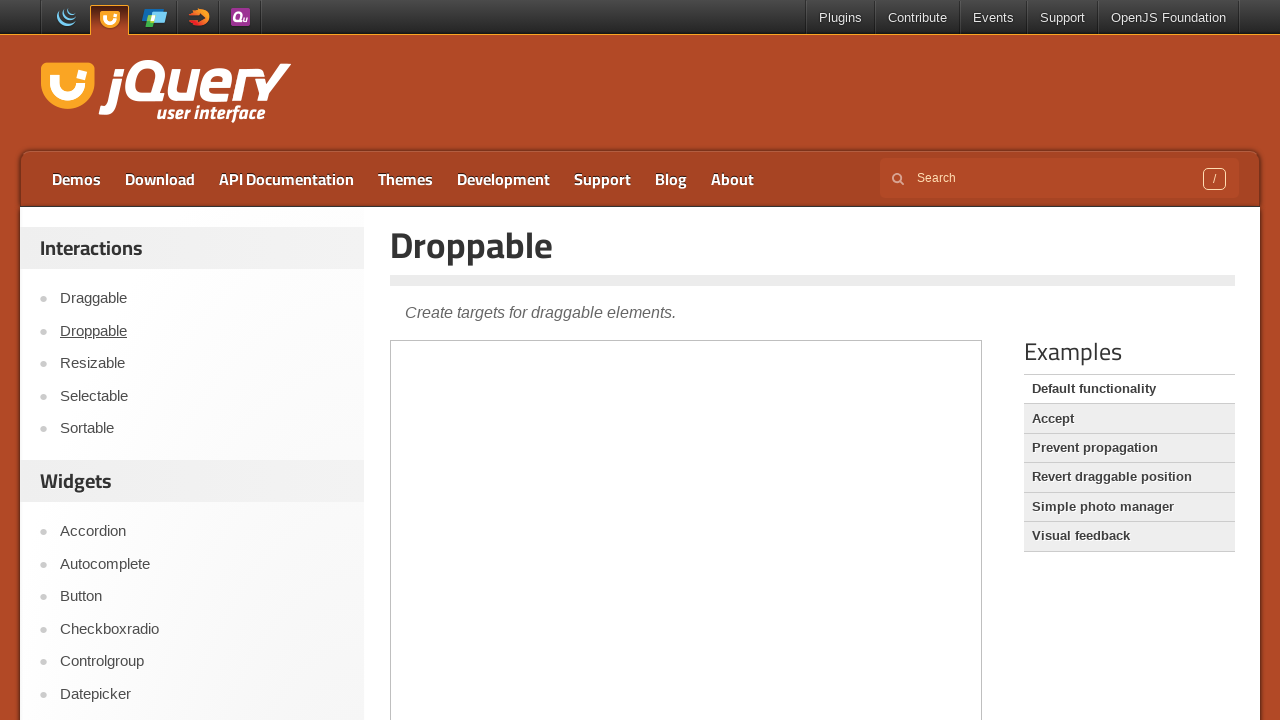

Waited for iframe to load
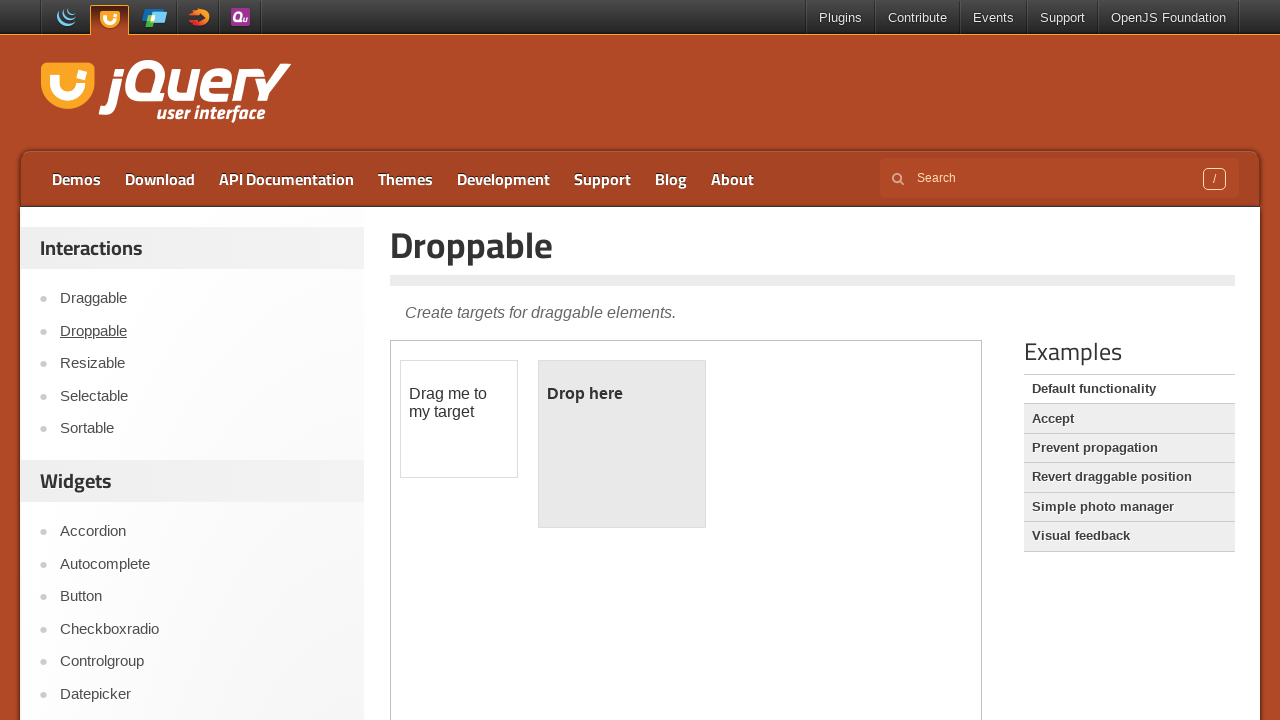

Switched to first iframe
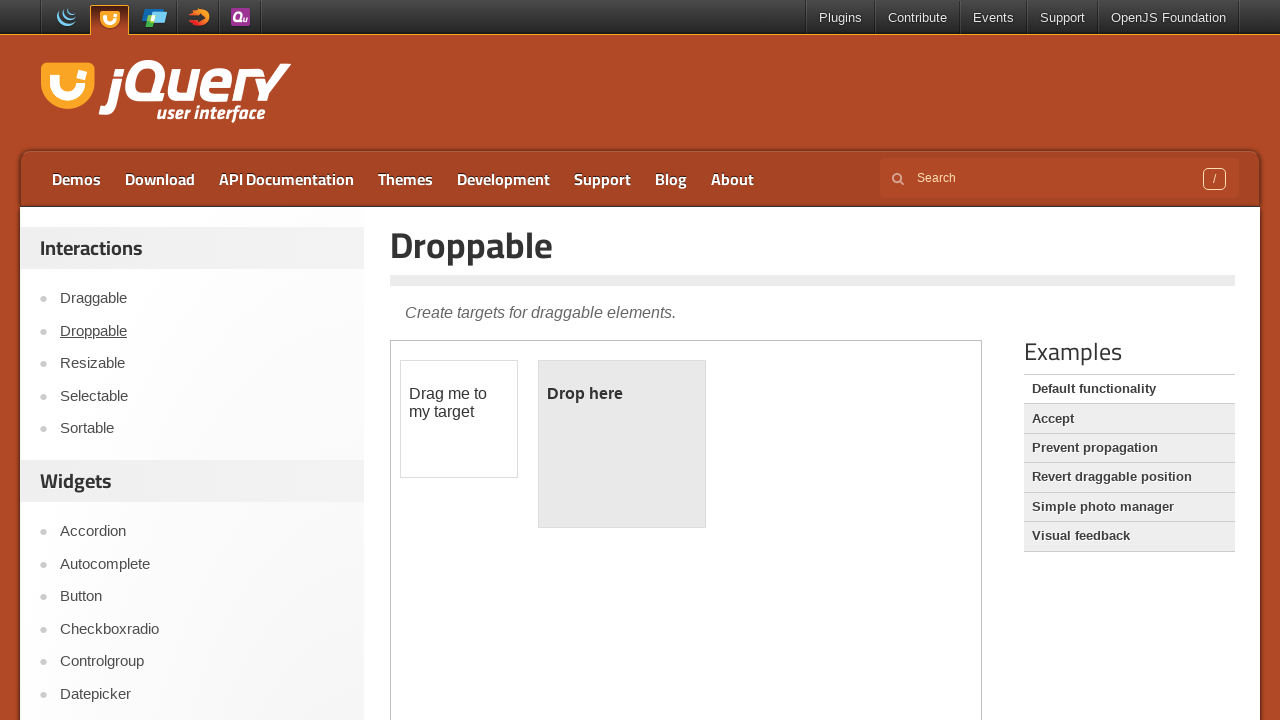

Located draggable element
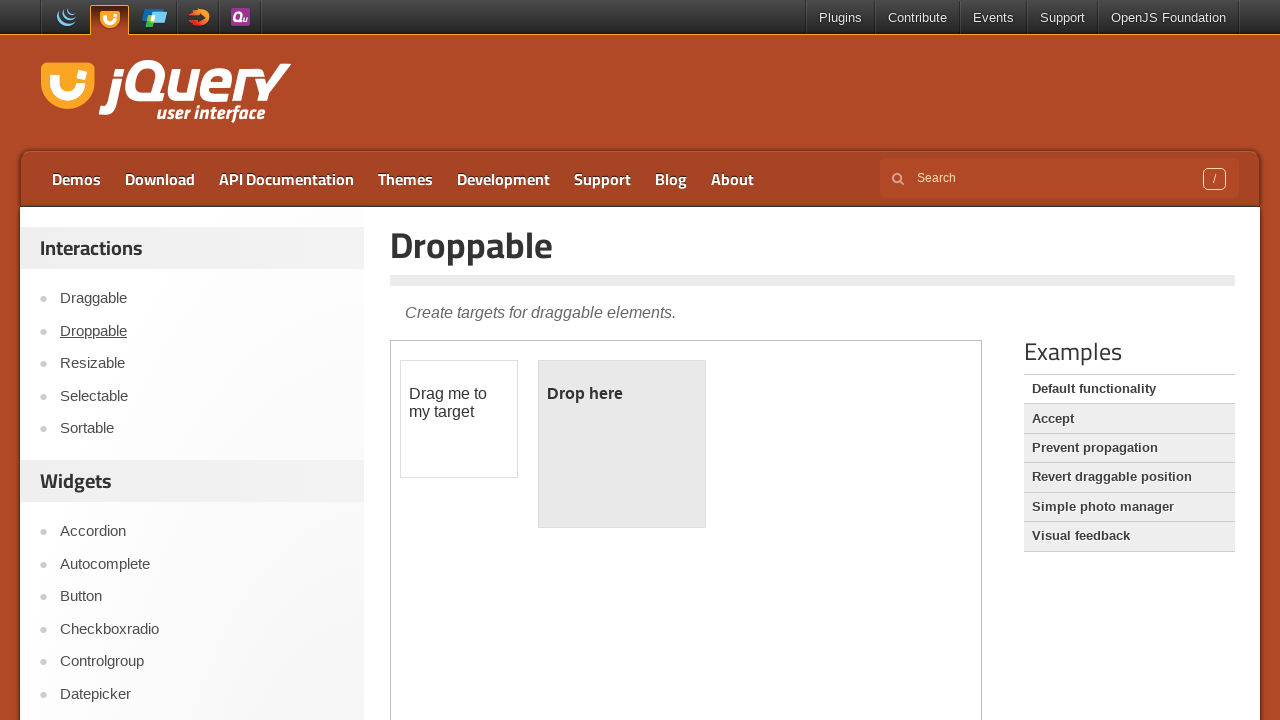

Located droppable target element
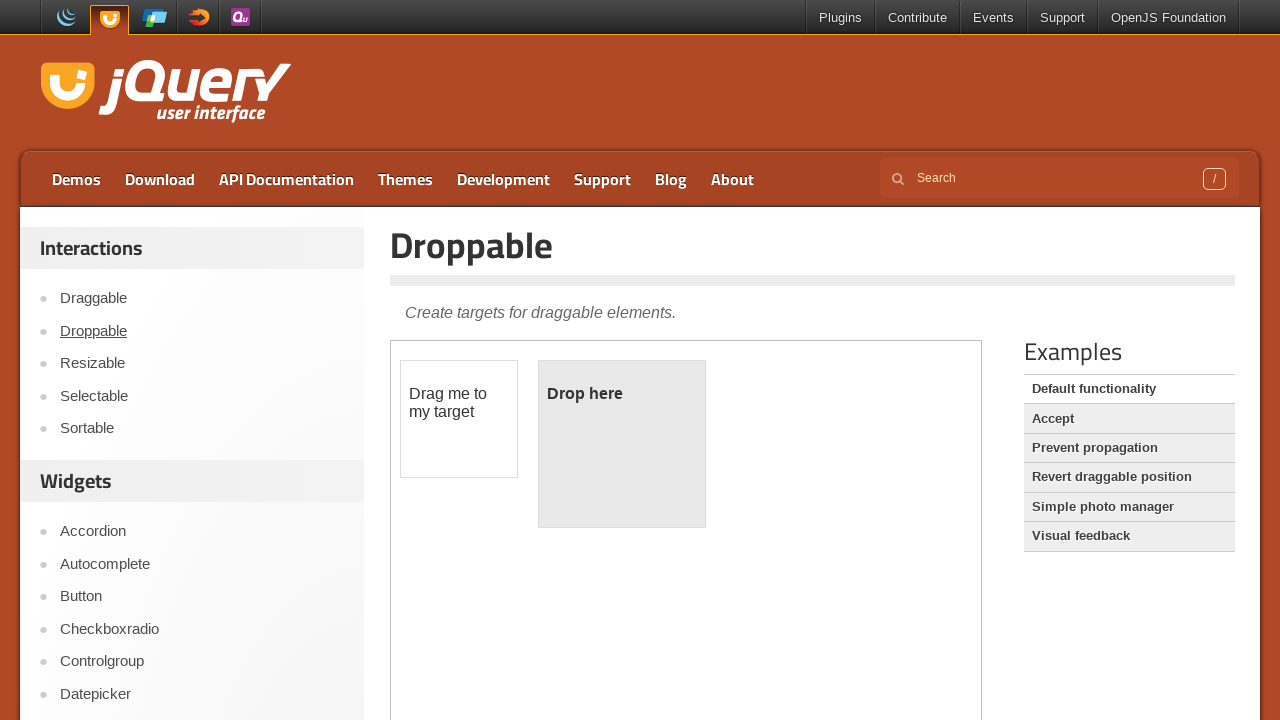

Performed drag and drop operation from draggable to droppable element at (622, 444)
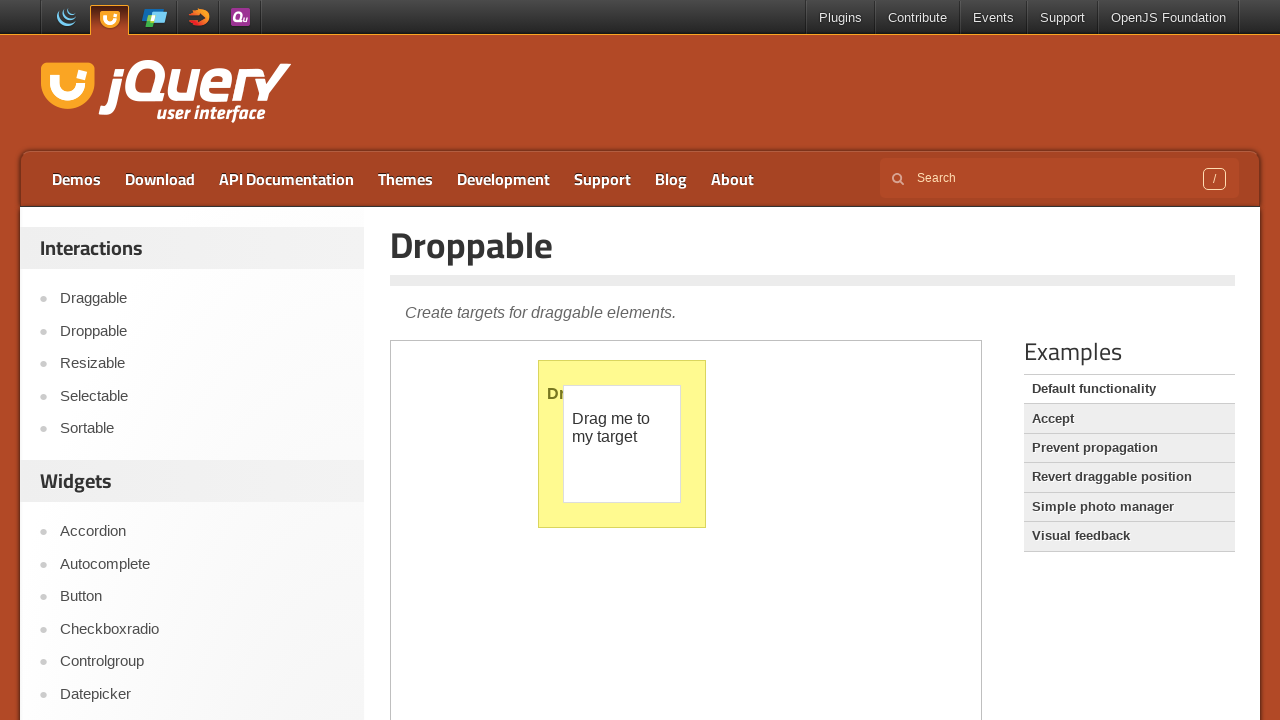

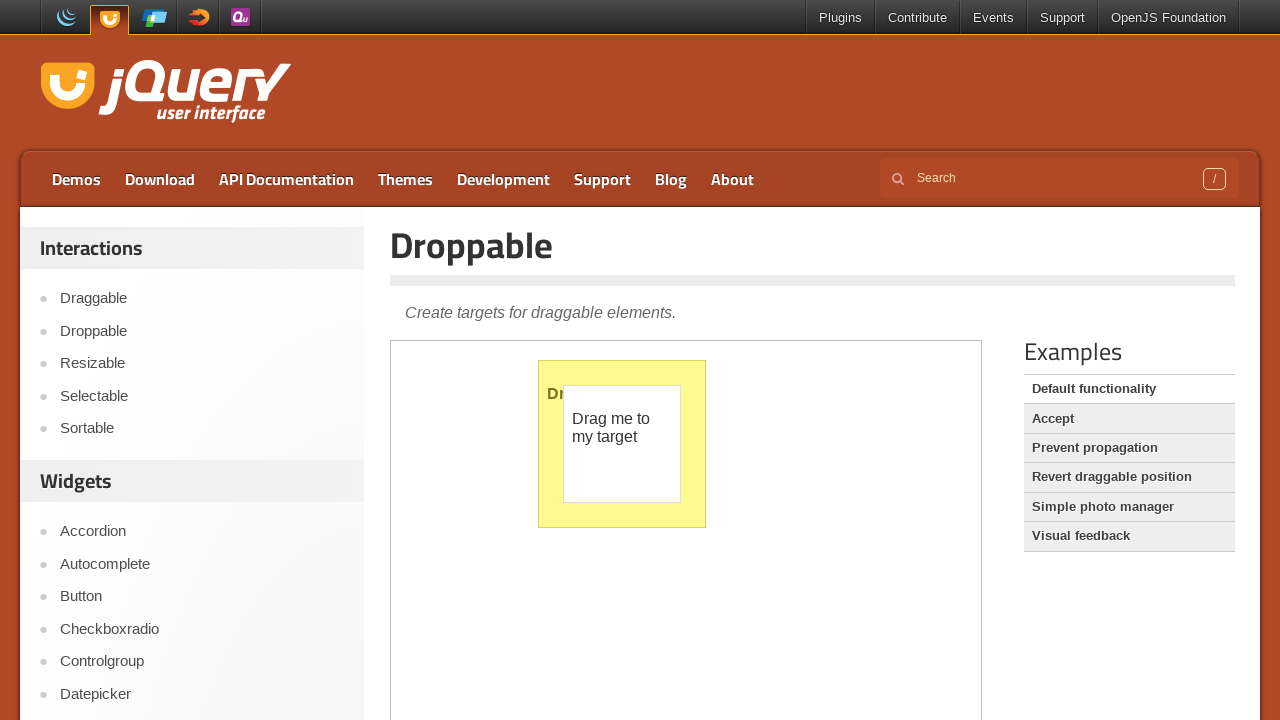